Tests dynamic controls by verifying a textbox is disabled, clicking Enable button, and confirming the textbox becomes enabled

Starting URL: https://the-internet.herokuapp.com/dynamic_controls

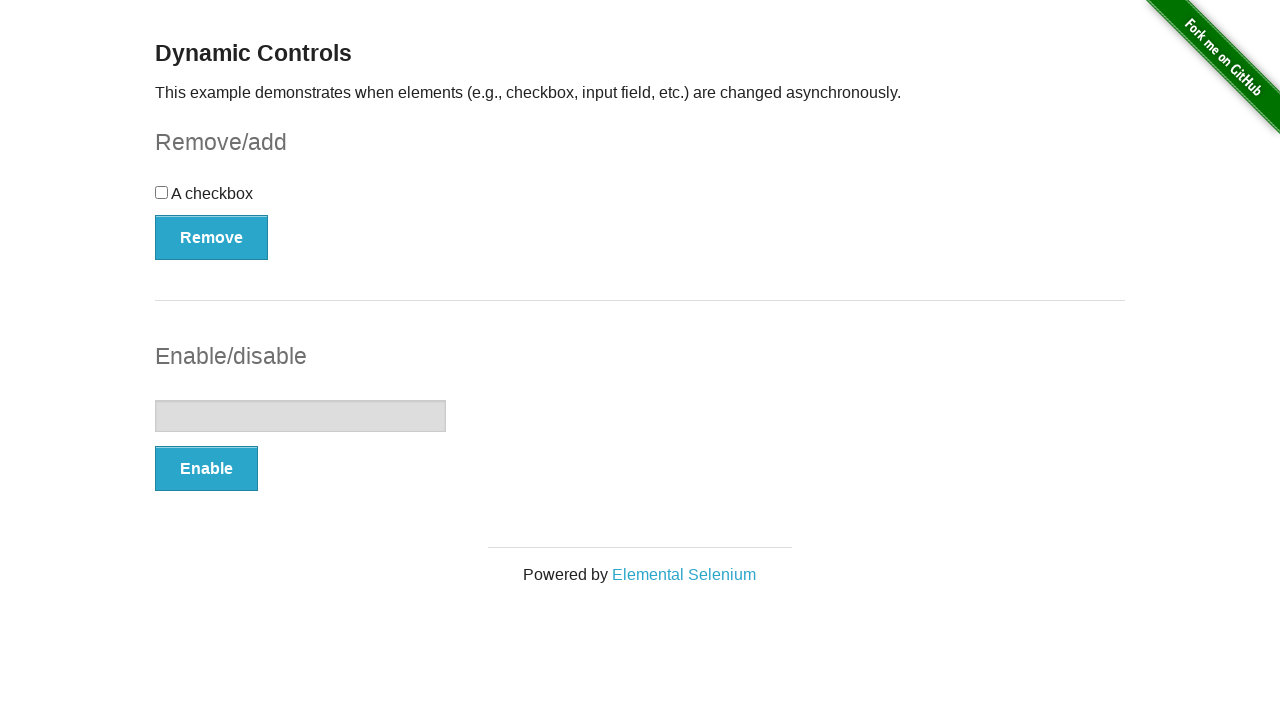

Navigated to dynamic controls page
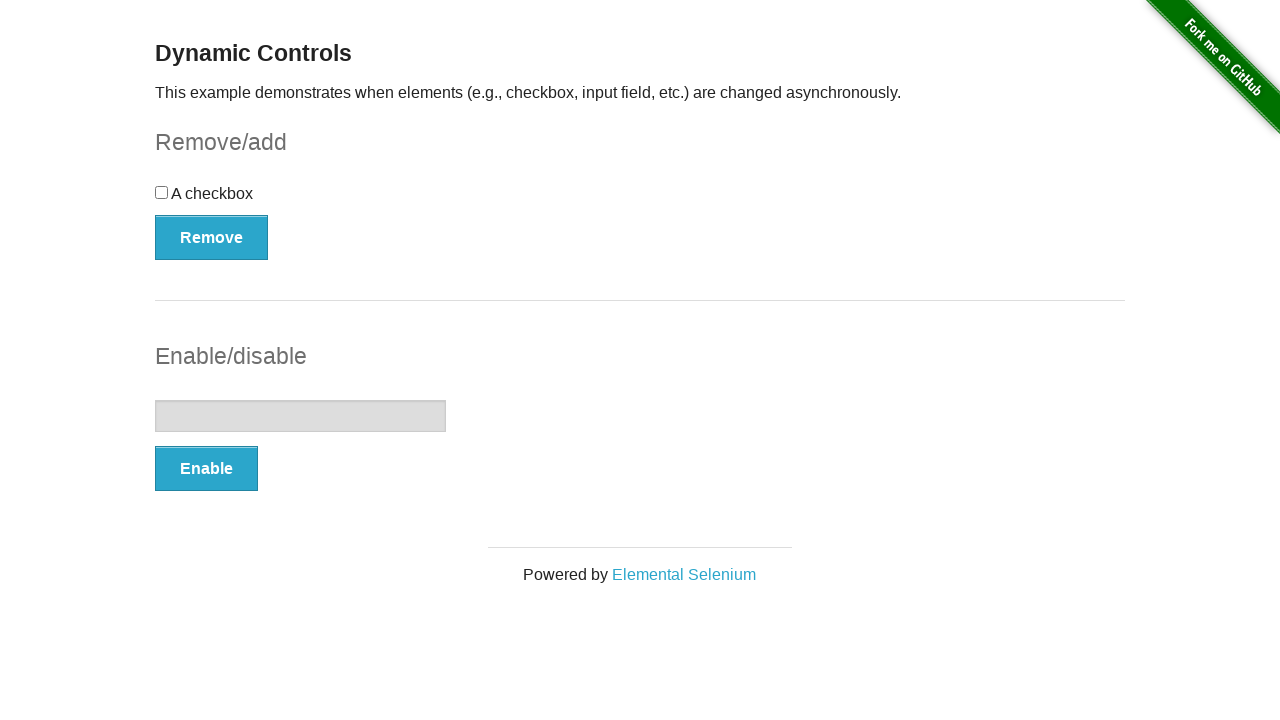

Located textbox element
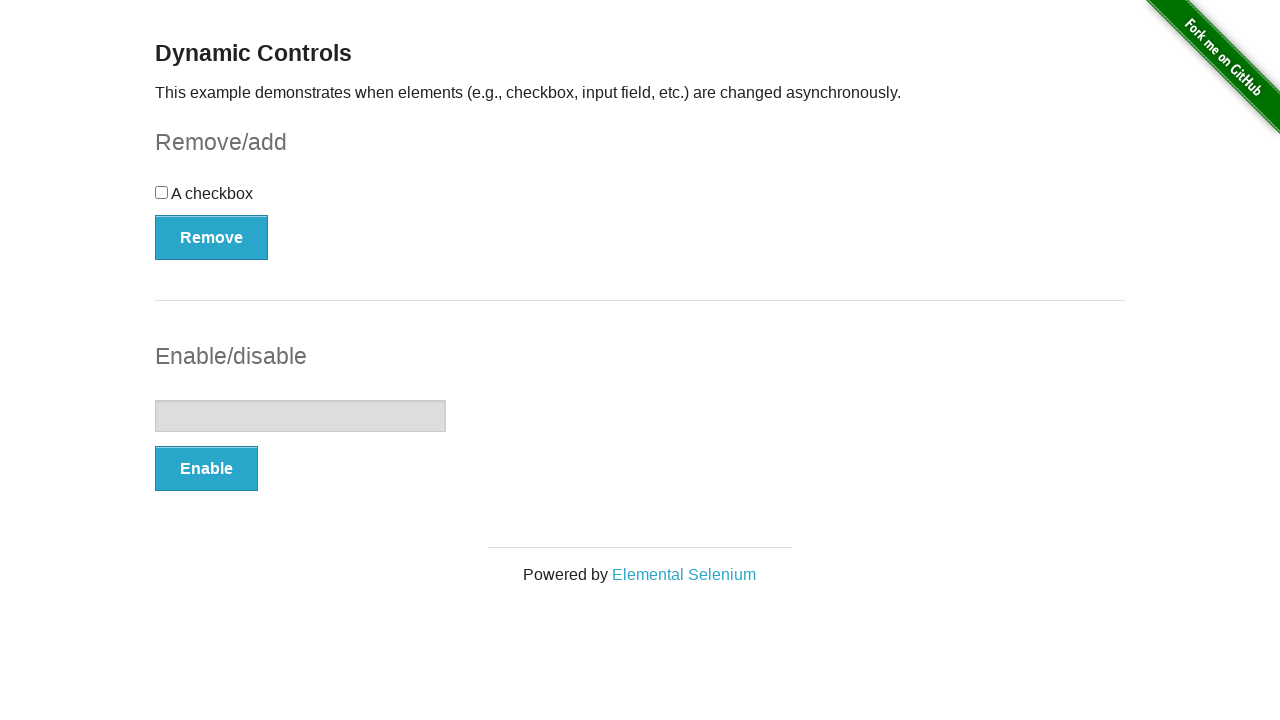

Verified textbox is initially disabled
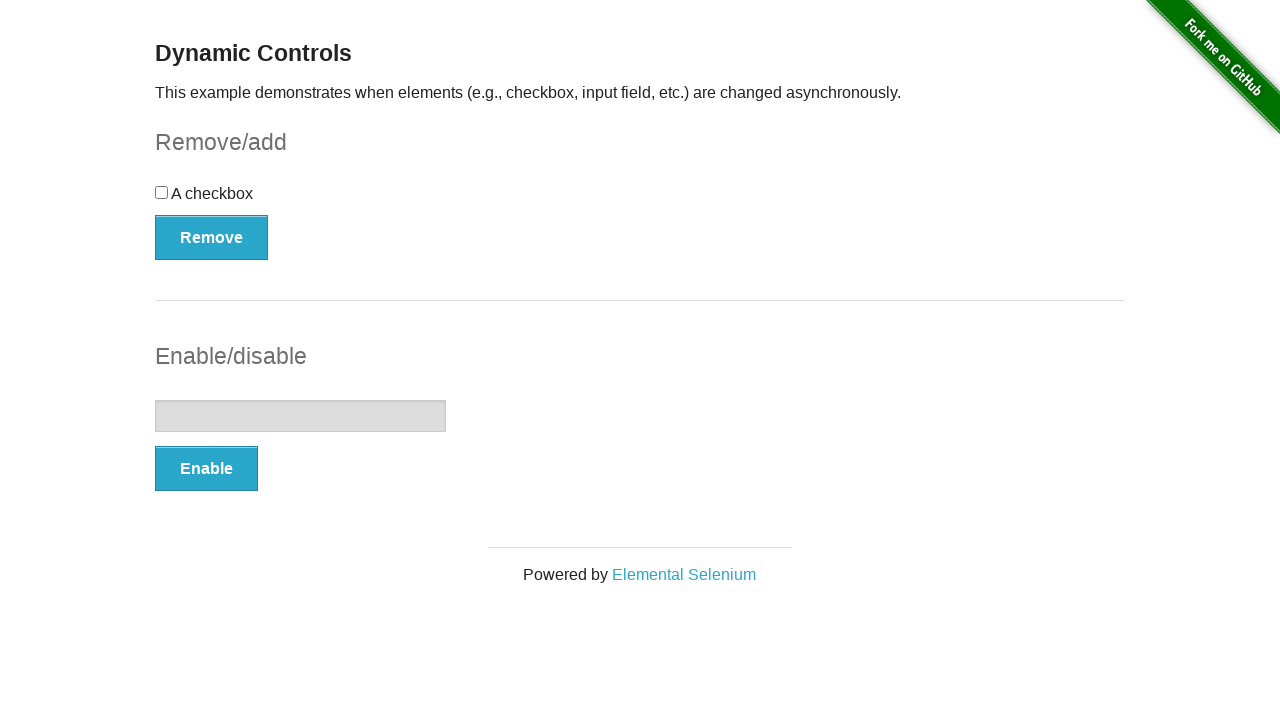

Clicked Enable button at (206, 469) on xpath=//button[.='Enable']
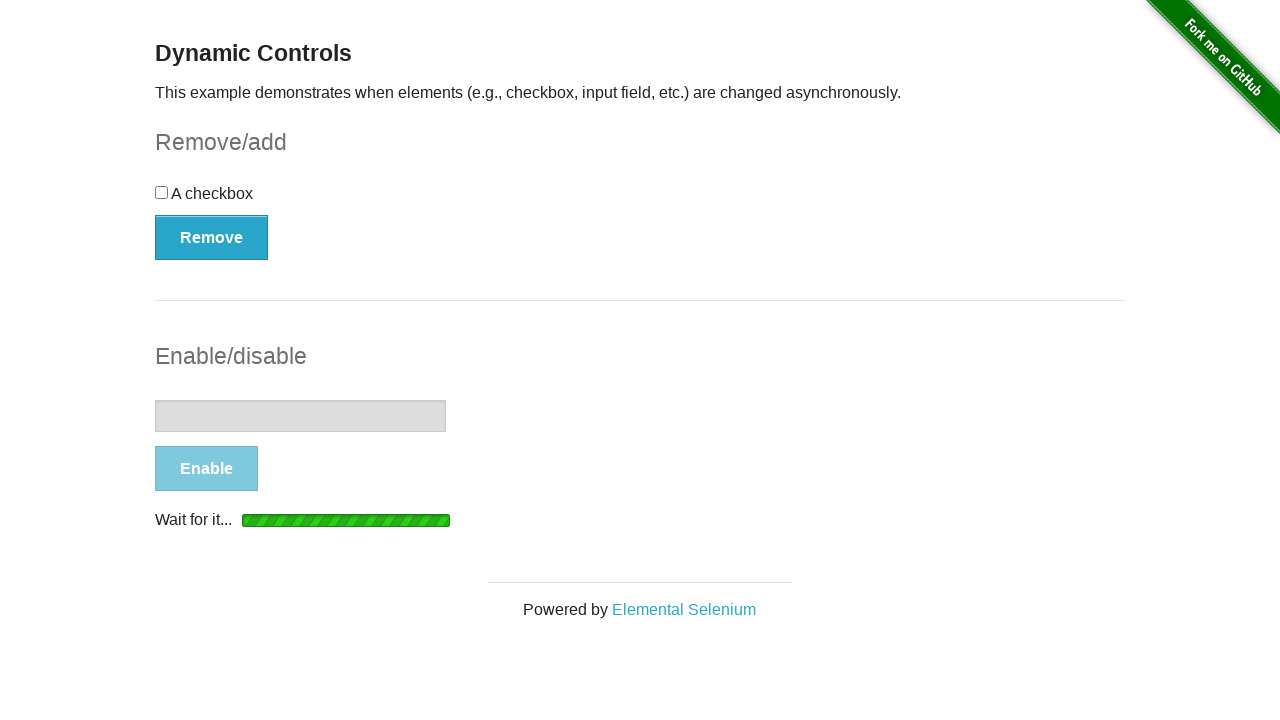

Waited for textbox to become enabled
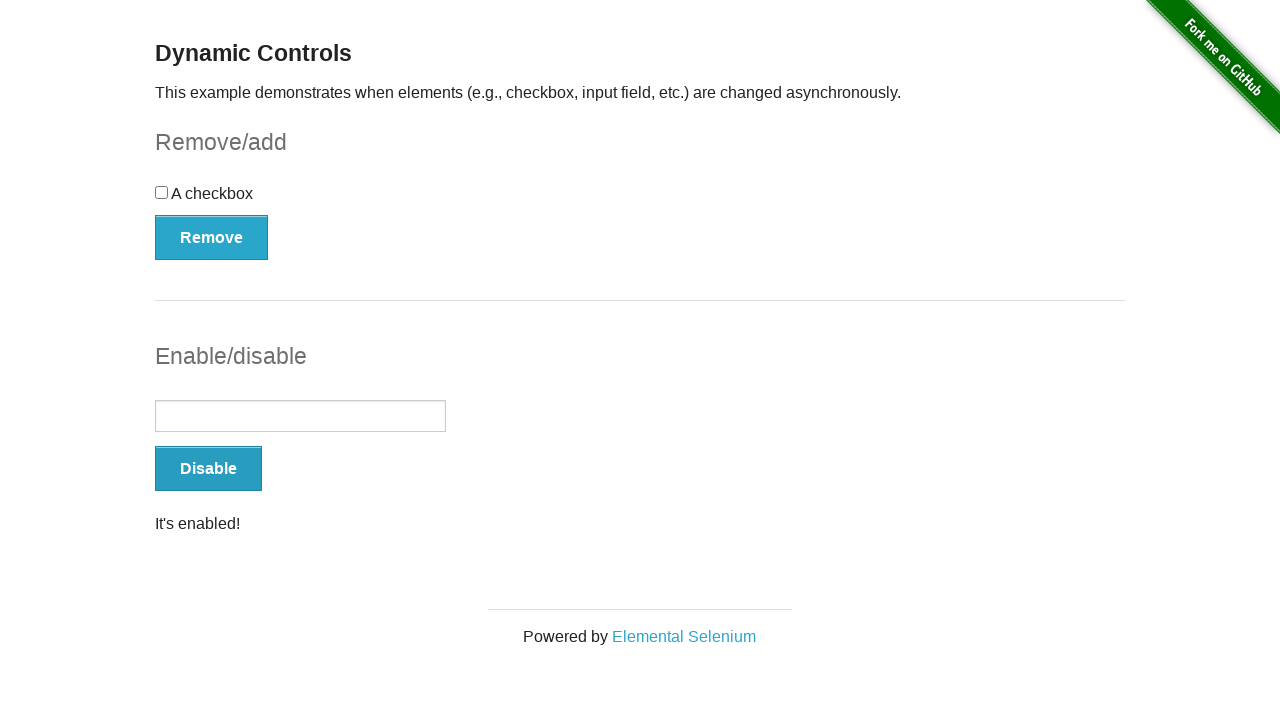

Verified textbox is now enabled
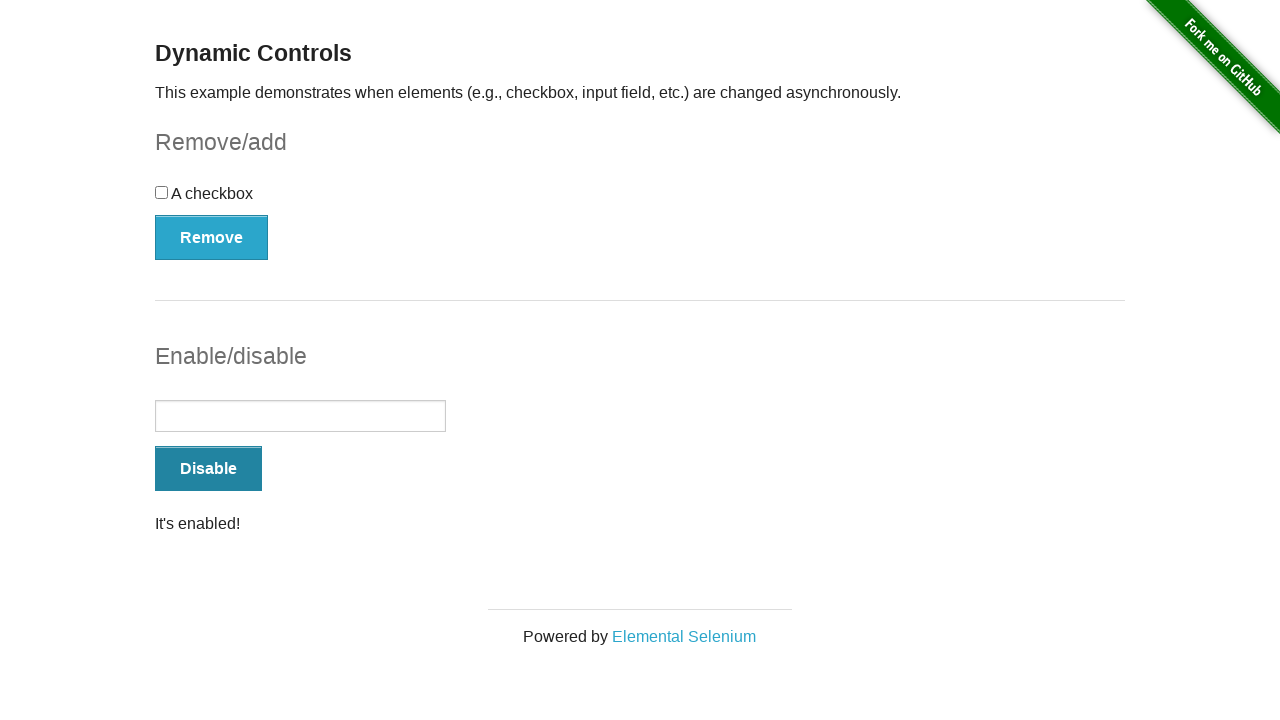

Located success message element
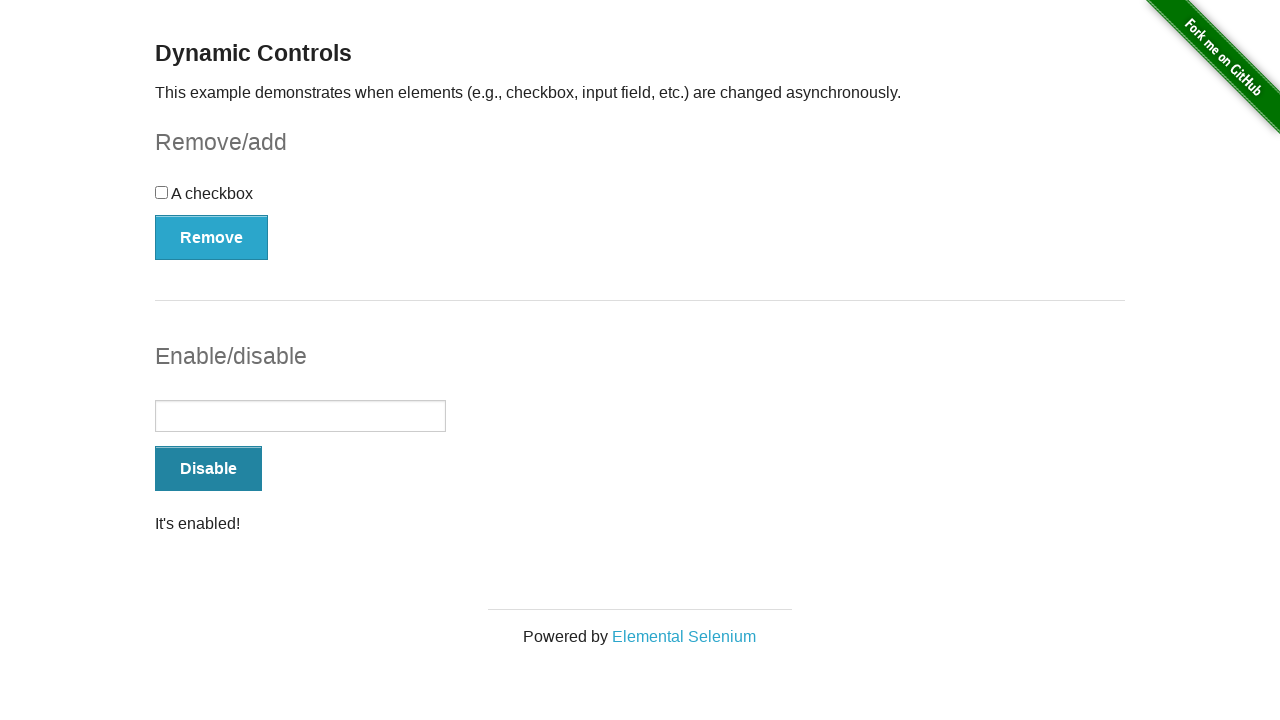

Verified success message is visible
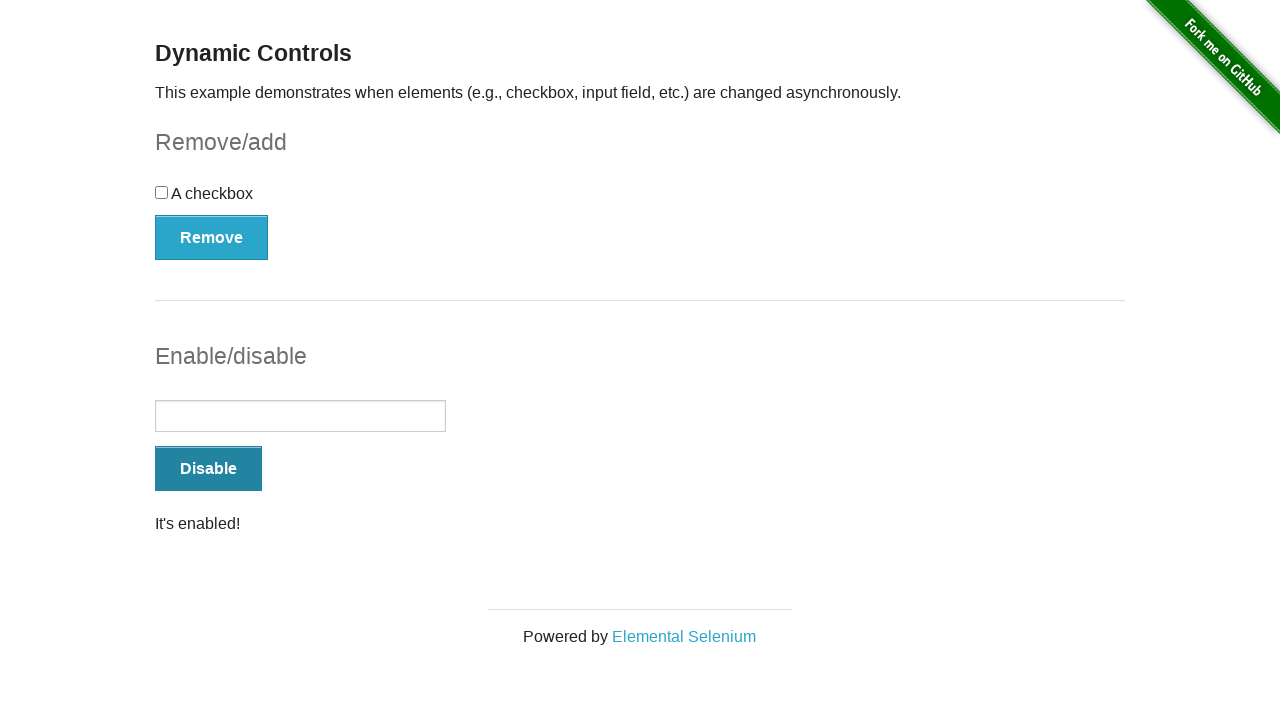

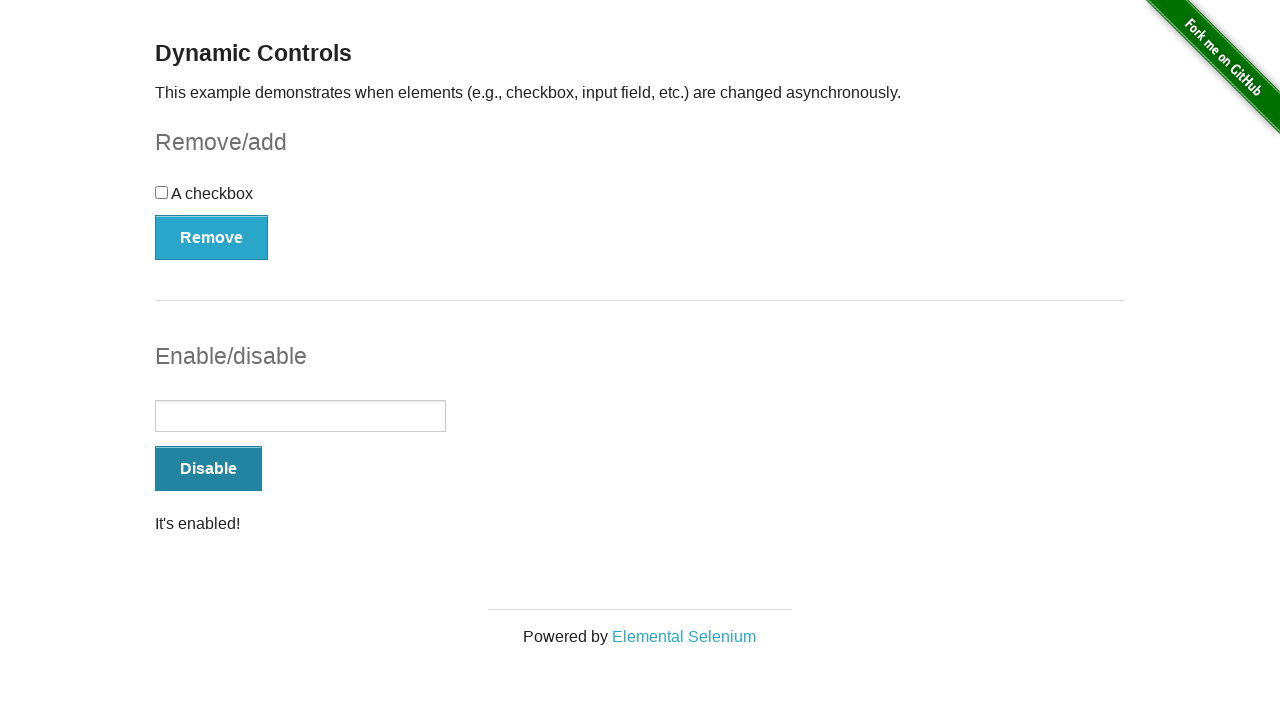